Tests an auto-suggestive dropdown by typing a partial search term "ind" and selecting "India" from the dropdown suggestions that appear.

Starting URL: https://rahulshettyacademy.com/dropdownsPractise/

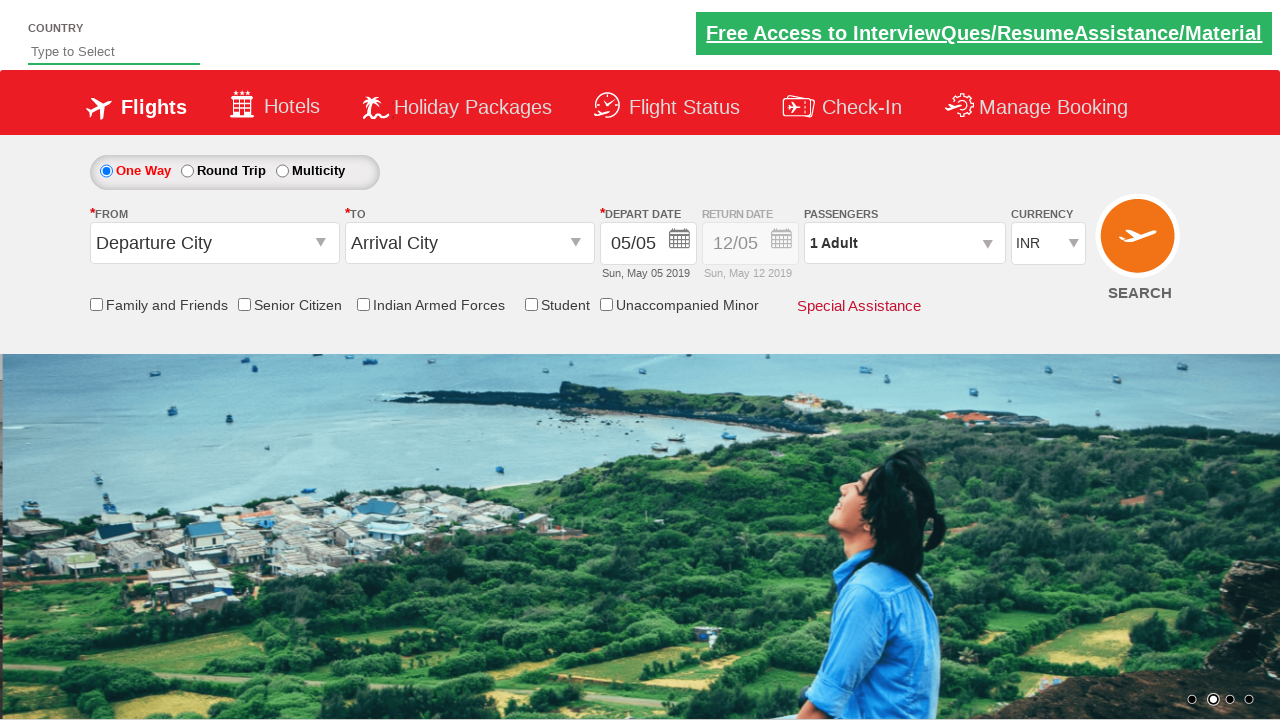

Filled autosuggest field with 'ind' to trigger dropdown suggestions on #autosuggest
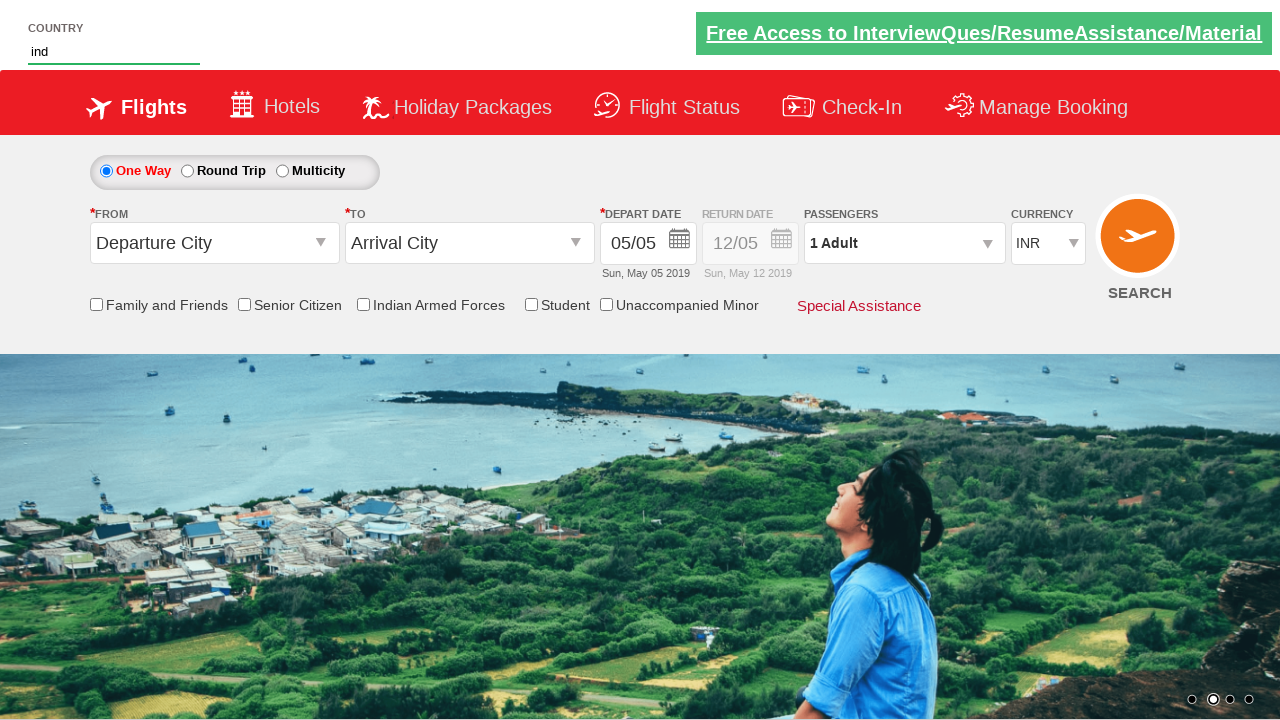

Waited for dropdown suggestions to appear
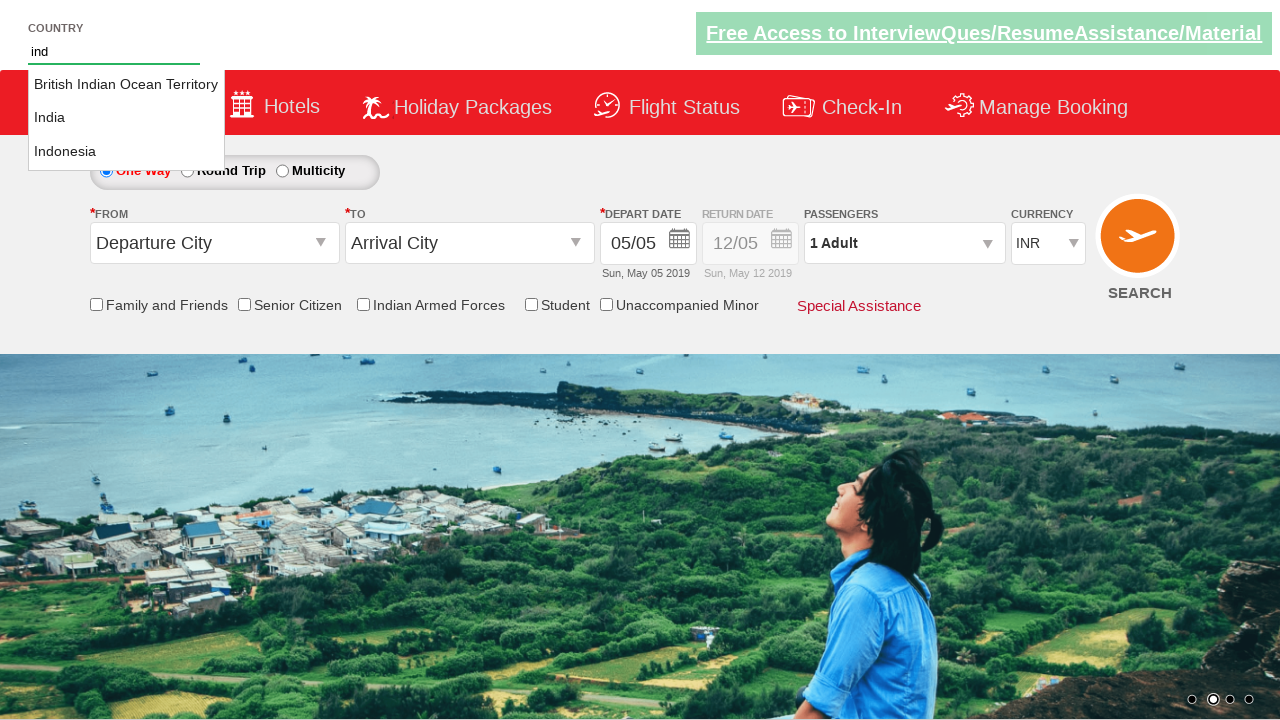

Found and clicked 'India' from dropdown suggestions at (126, 118) on li.ui-menu-item >> nth=1
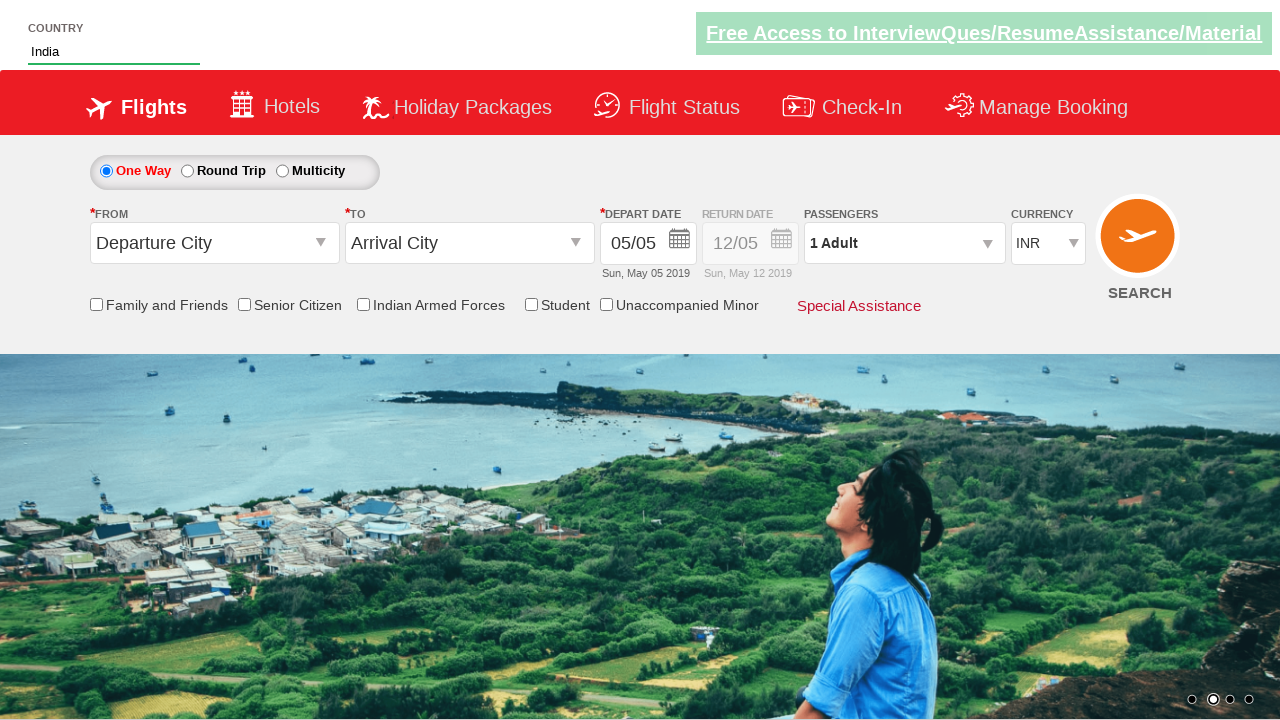

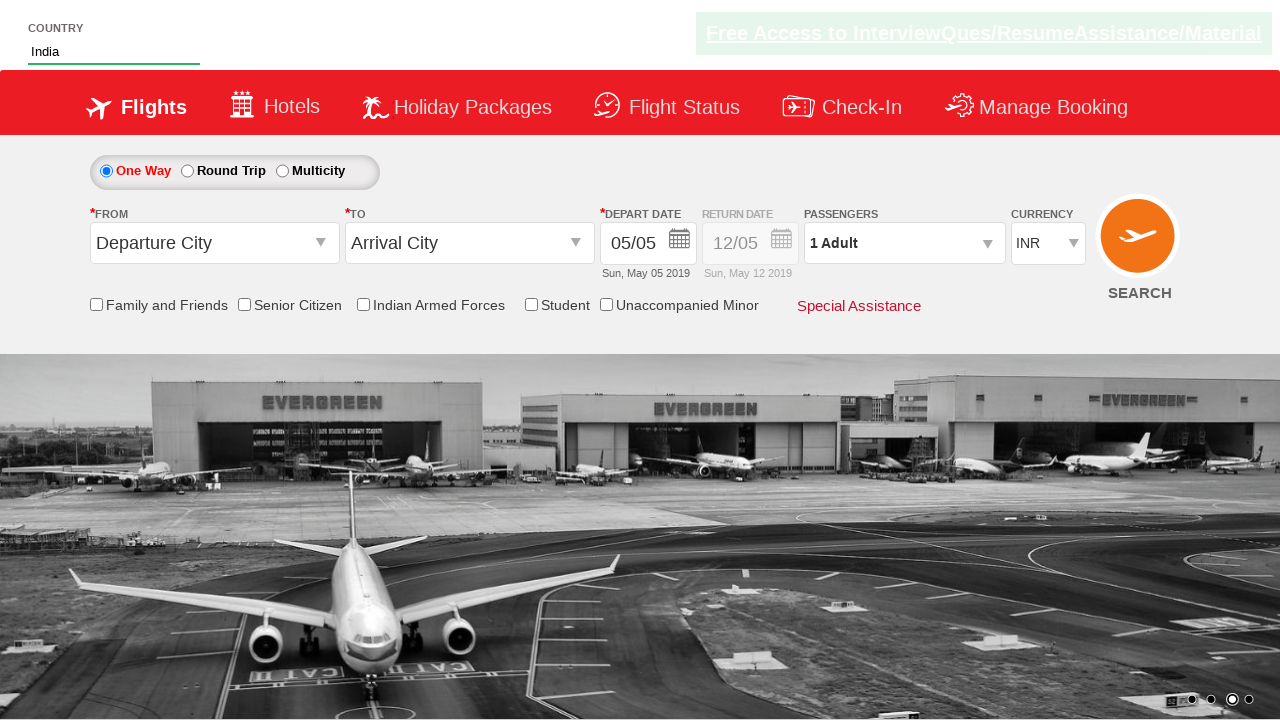